Tests registration modal window behavior by clicking user type options, verifying modal displays, clicking cancel/okay buttons, and verifying the modal state and admin button selection status.

Starting URL: https://www.rahulshettyacademy.com/loginpagePractise/

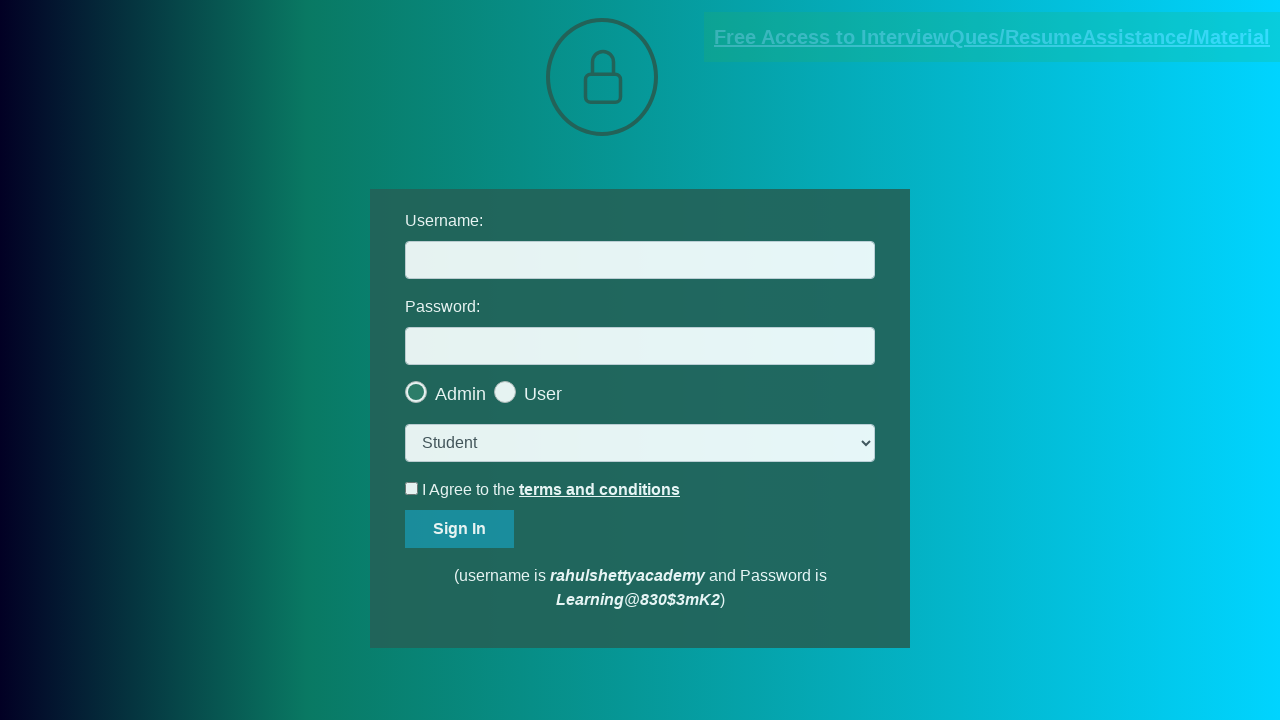

Clicked User radio button (2nd option) to trigger modal at (505, 392) on (//span[@class='checkmark'])[2]
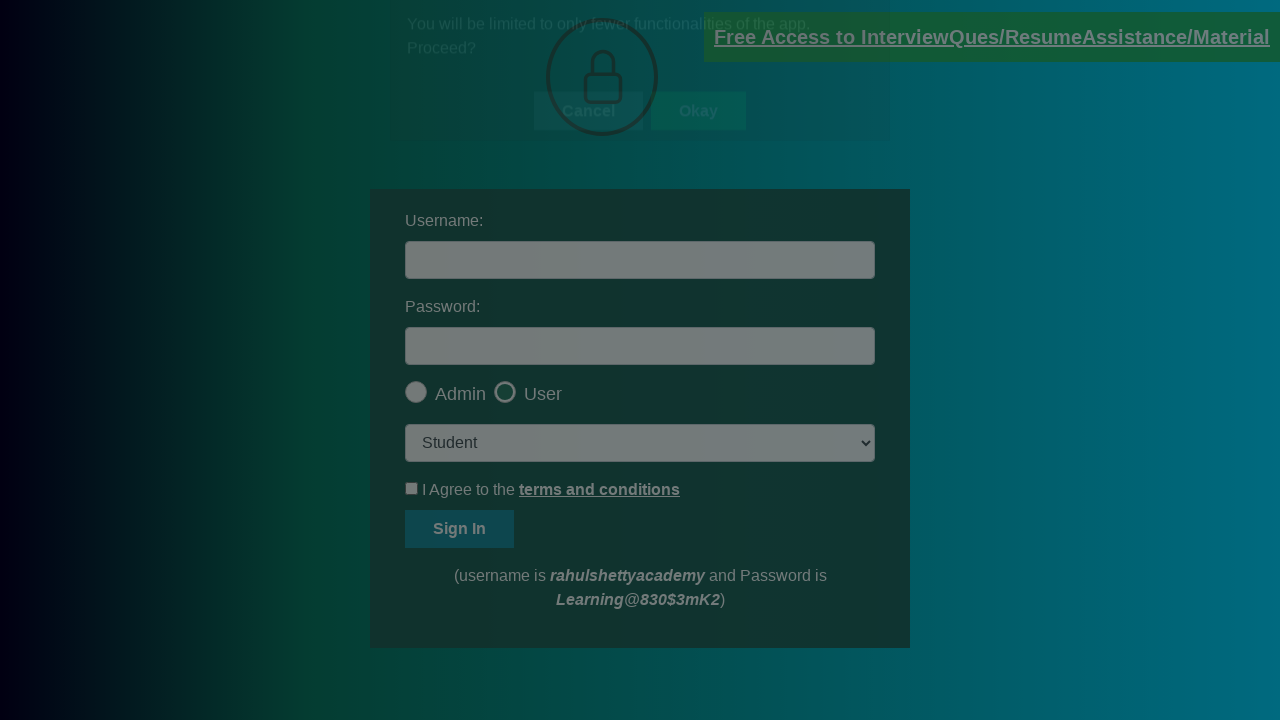

Registration modal window displayed
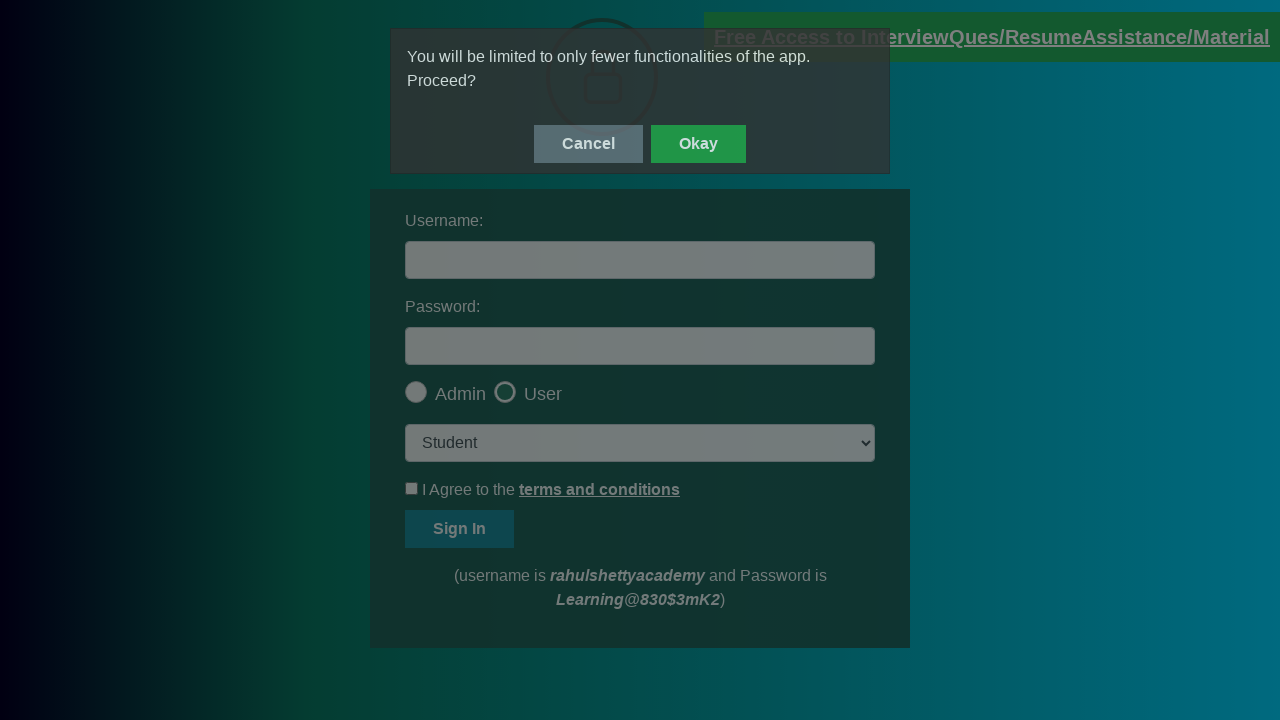

Clicked Cancel button on registration modal at (588, 144) on xpath=//*[@id='cancelBtn']
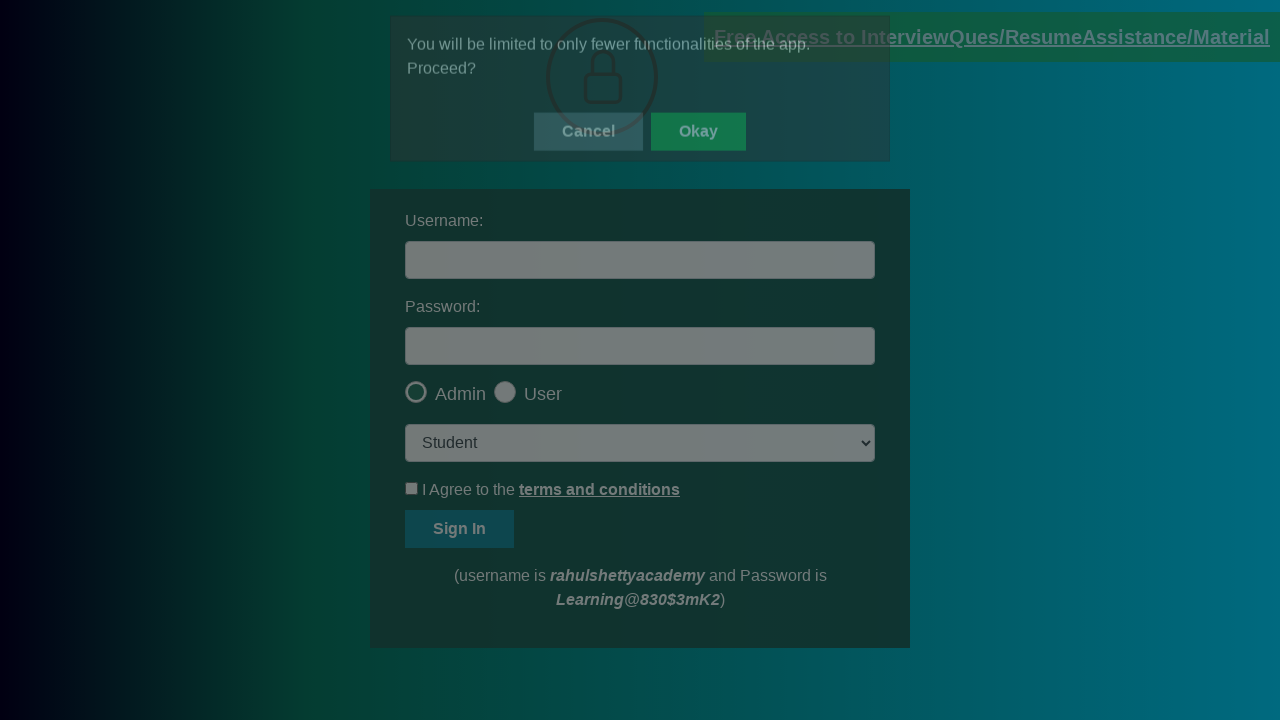

Verified Admin radio button is still selected after modal cancellation
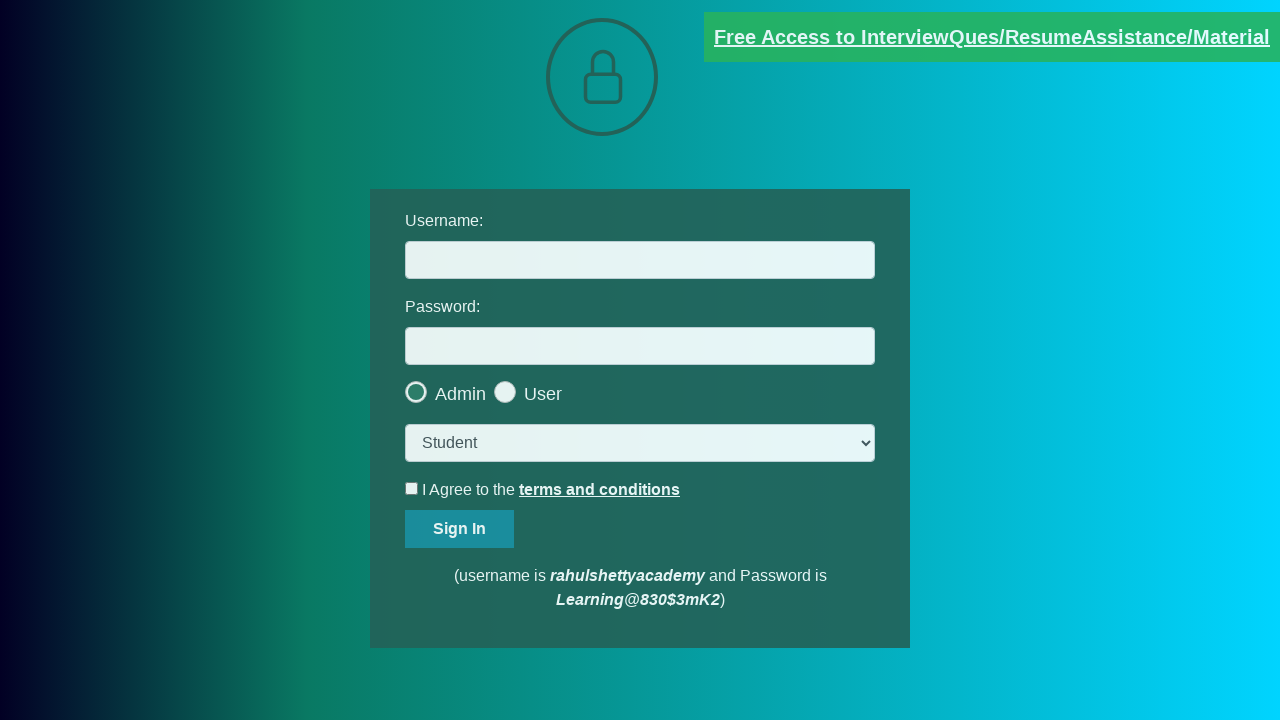

Clicked User radio button (2nd option) again to trigger modal at (505, 392) on (//span[@class='checkmark'])[2]
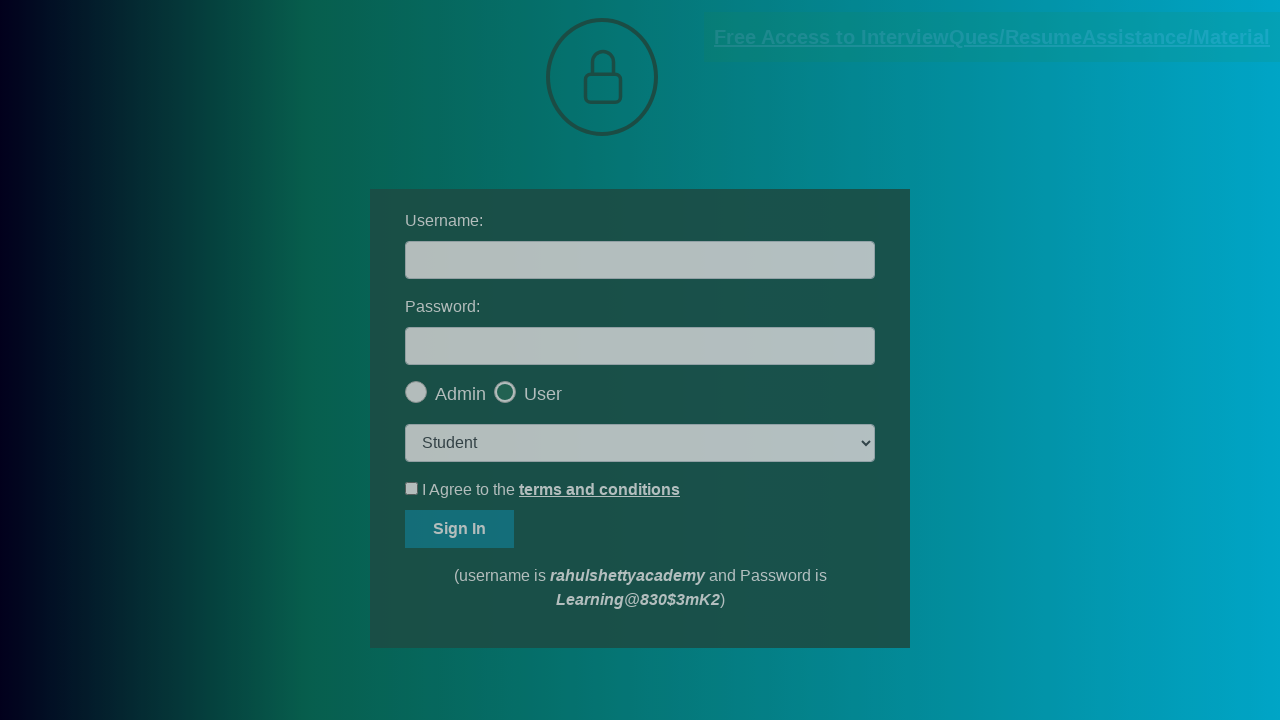

Registration modal window displayed again
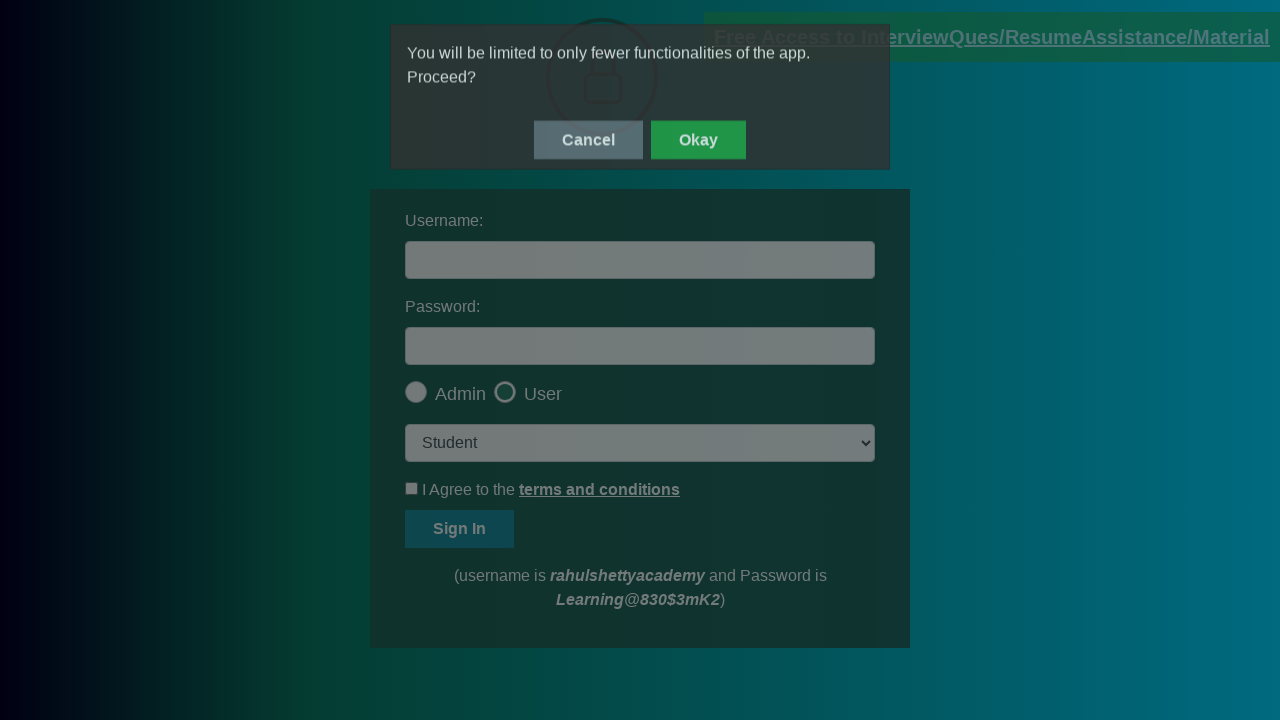

Clicked Okay button on registration modal at (698, 144) on xpath=//*[@id='okayBtn']
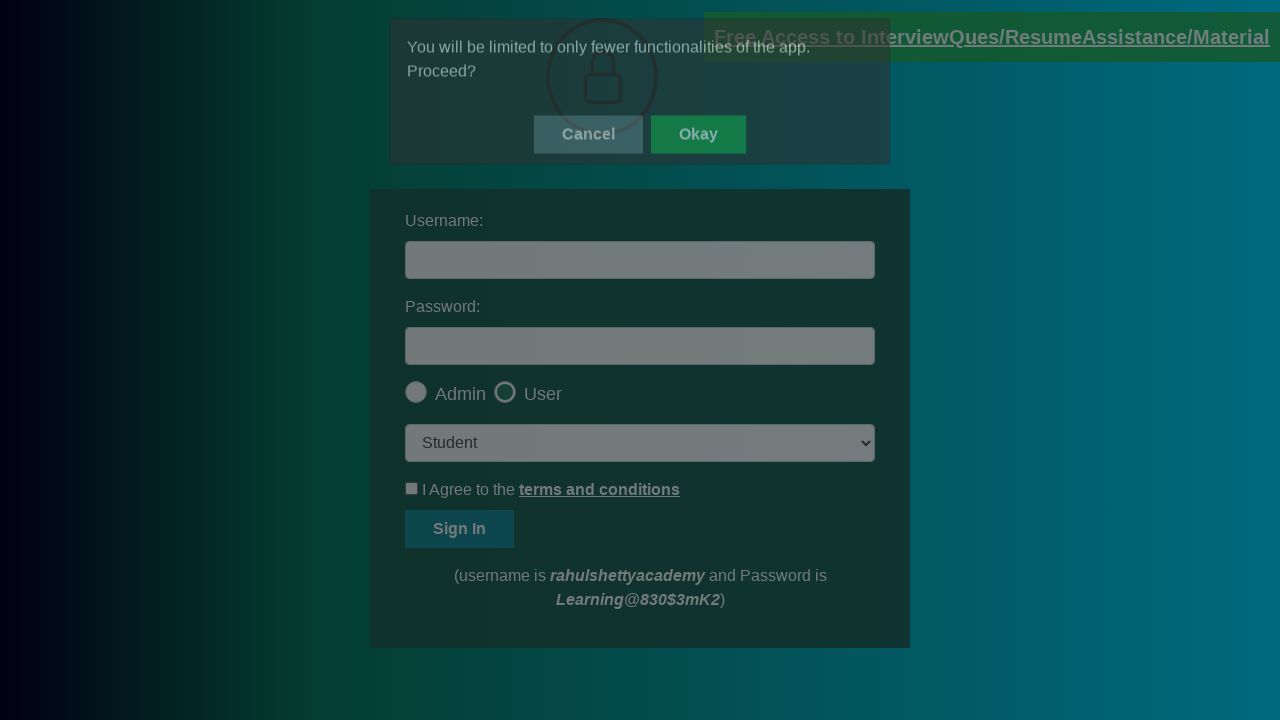

Clicked Admin radio button (1st option) at (416, 392) on (//span[@class='checkmark'])[1]
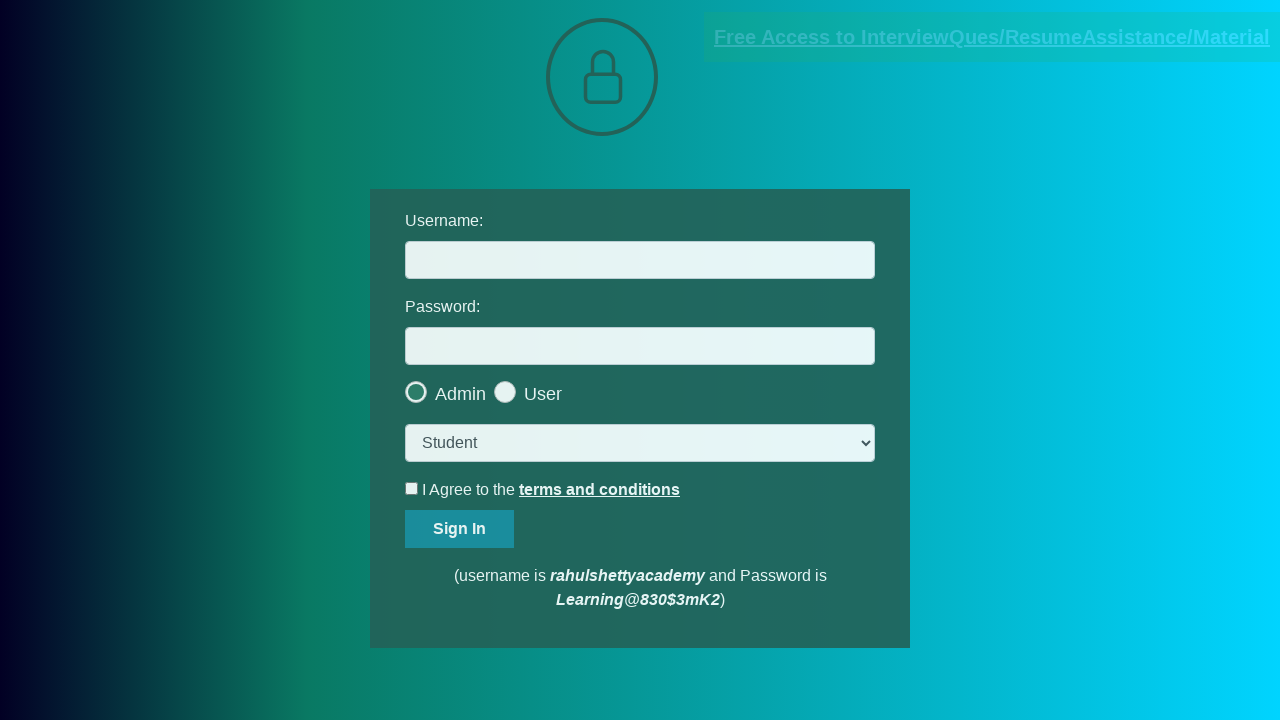

Verified registration modal is no longer displayed
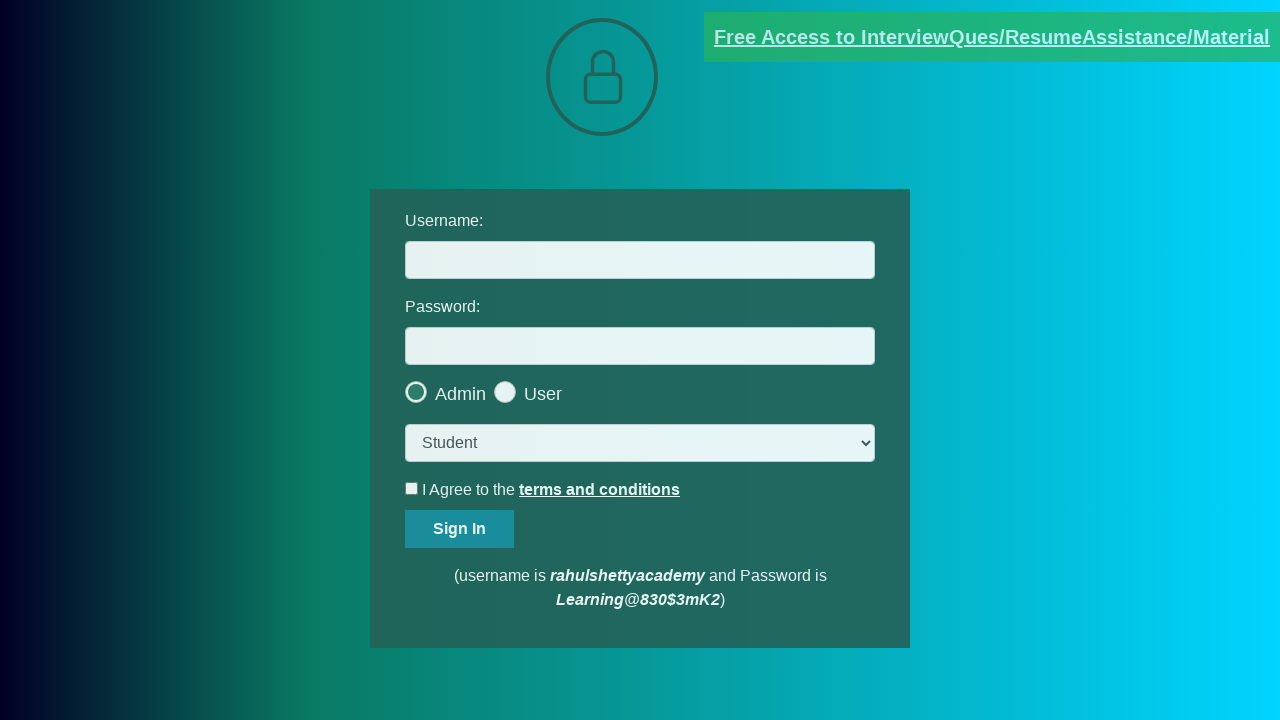

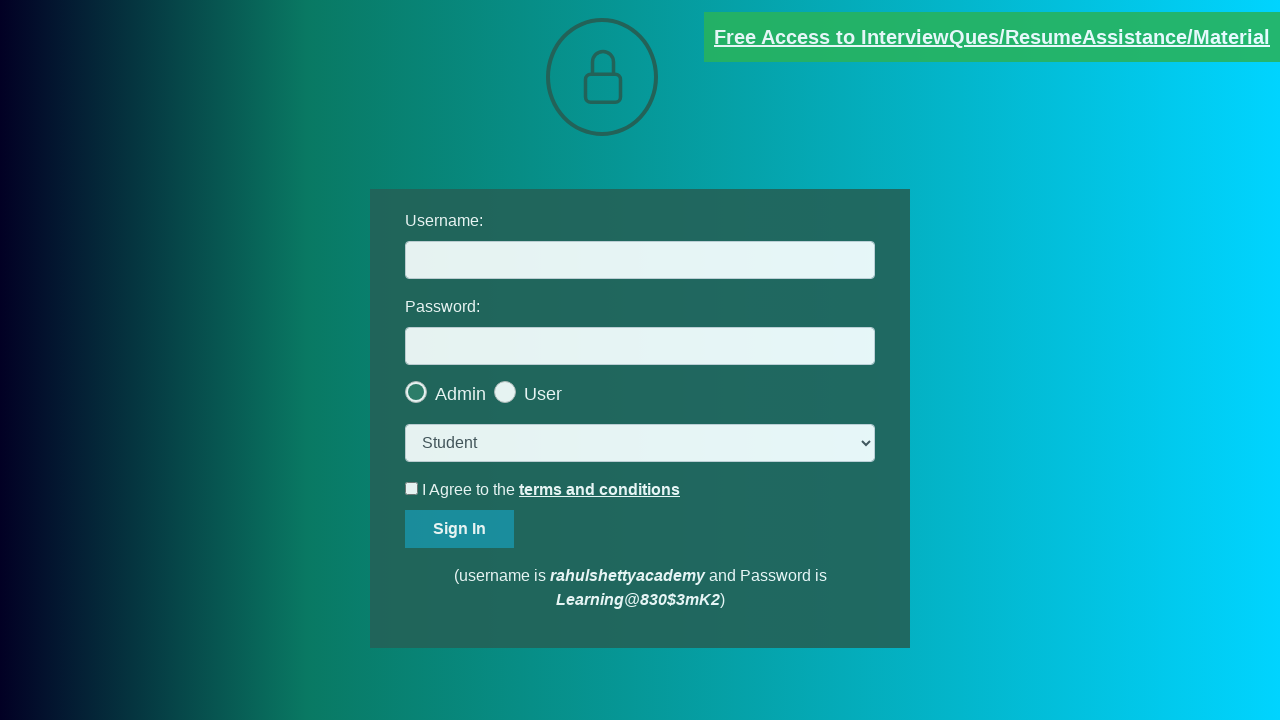